Tests nested iframe navigation by clicking on the nested frames link, switching to nested frames (frame-top then frame-middle), and verifying the content element is accessible within the nested frame structure.

Starting URL: http://the-internet.herokuapp.com/

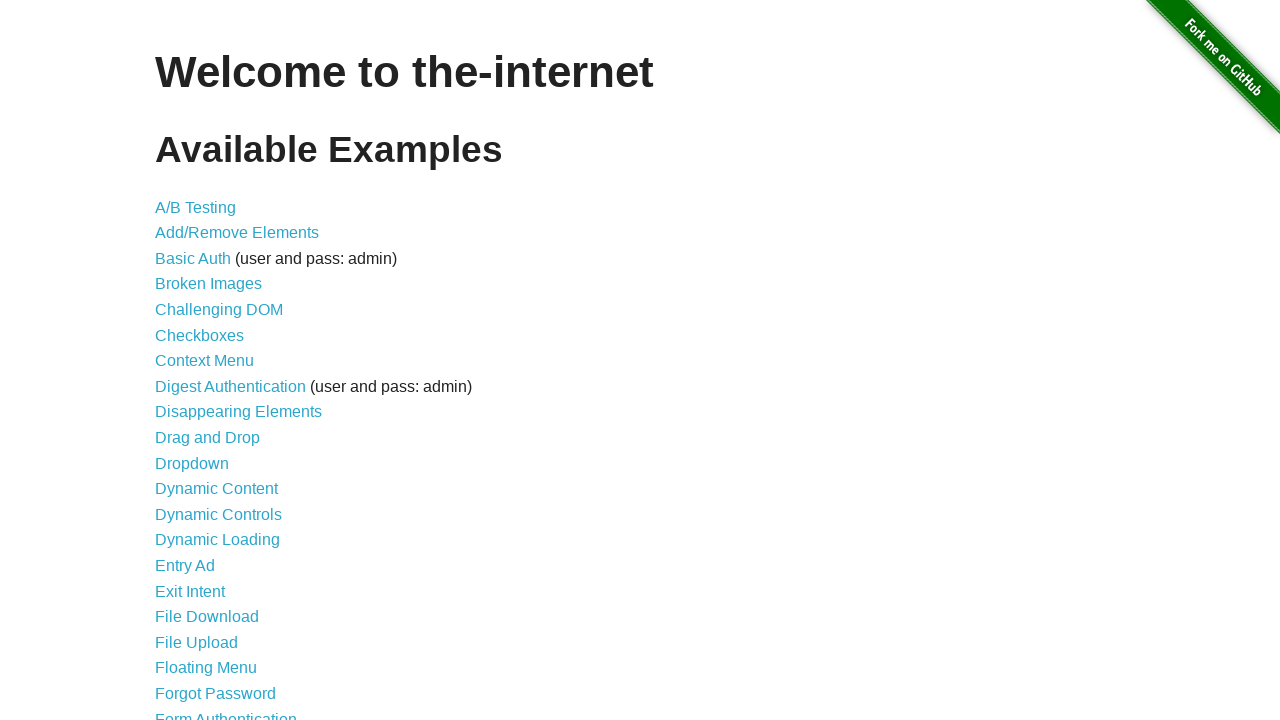

Clicked on the nested frames link at (210, 395) on a[href*='nested']
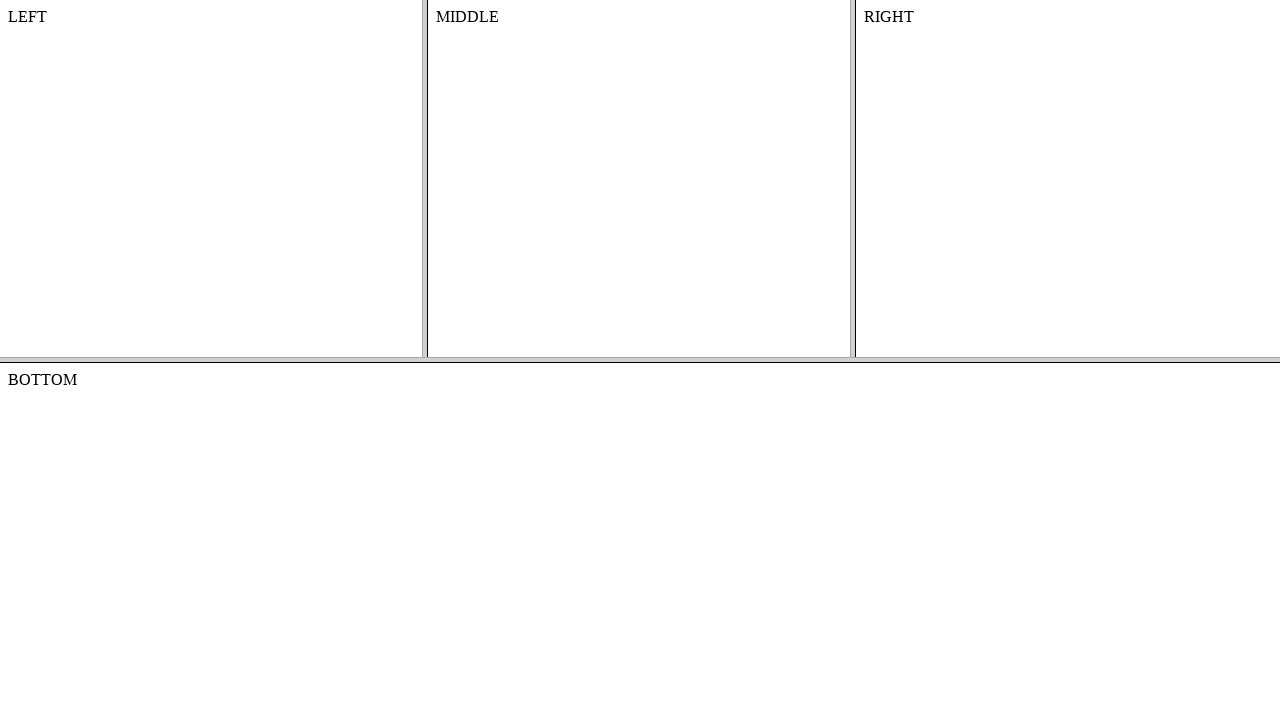

Waited for frame-top frame to load
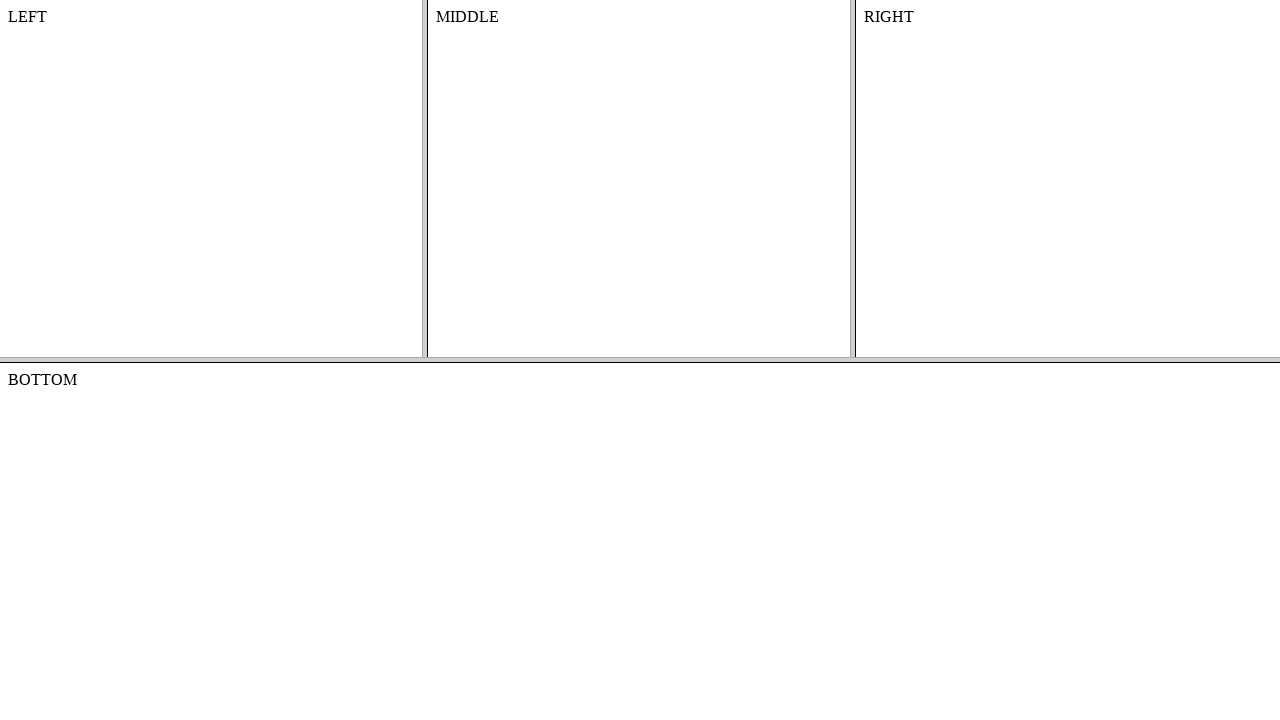

Located frame-top frame
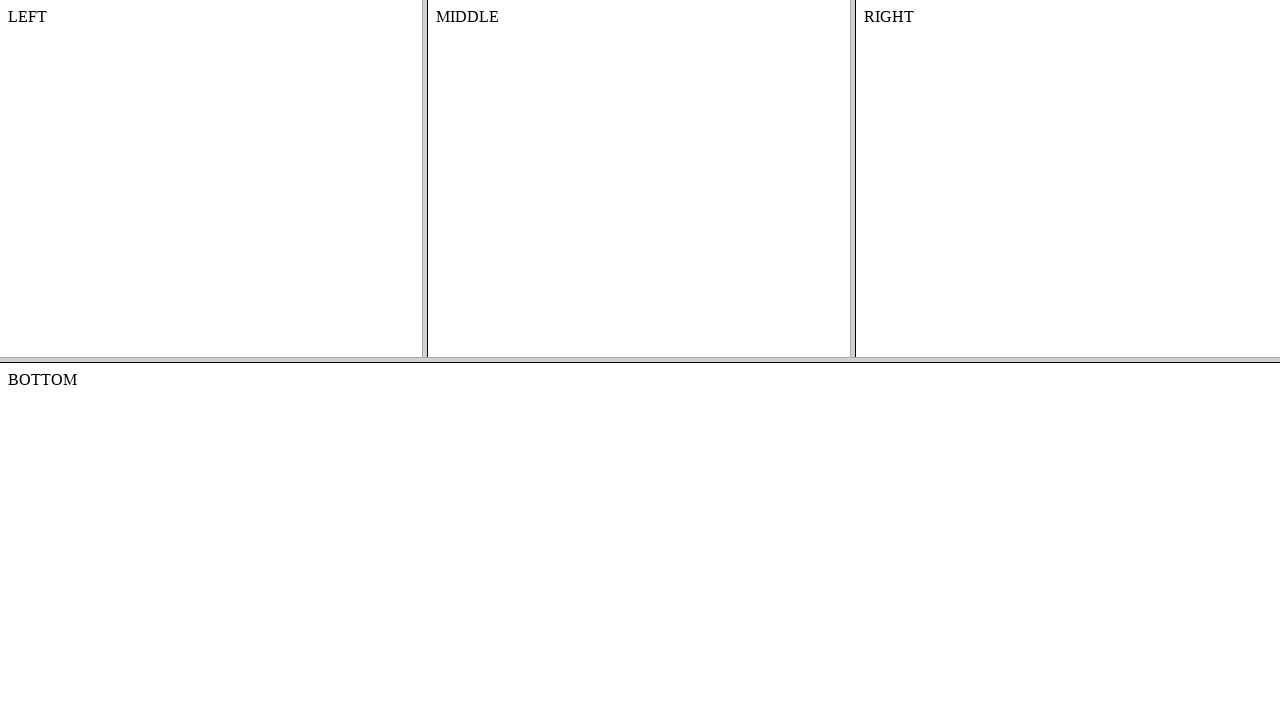

Located frame-middle frame within frame-top
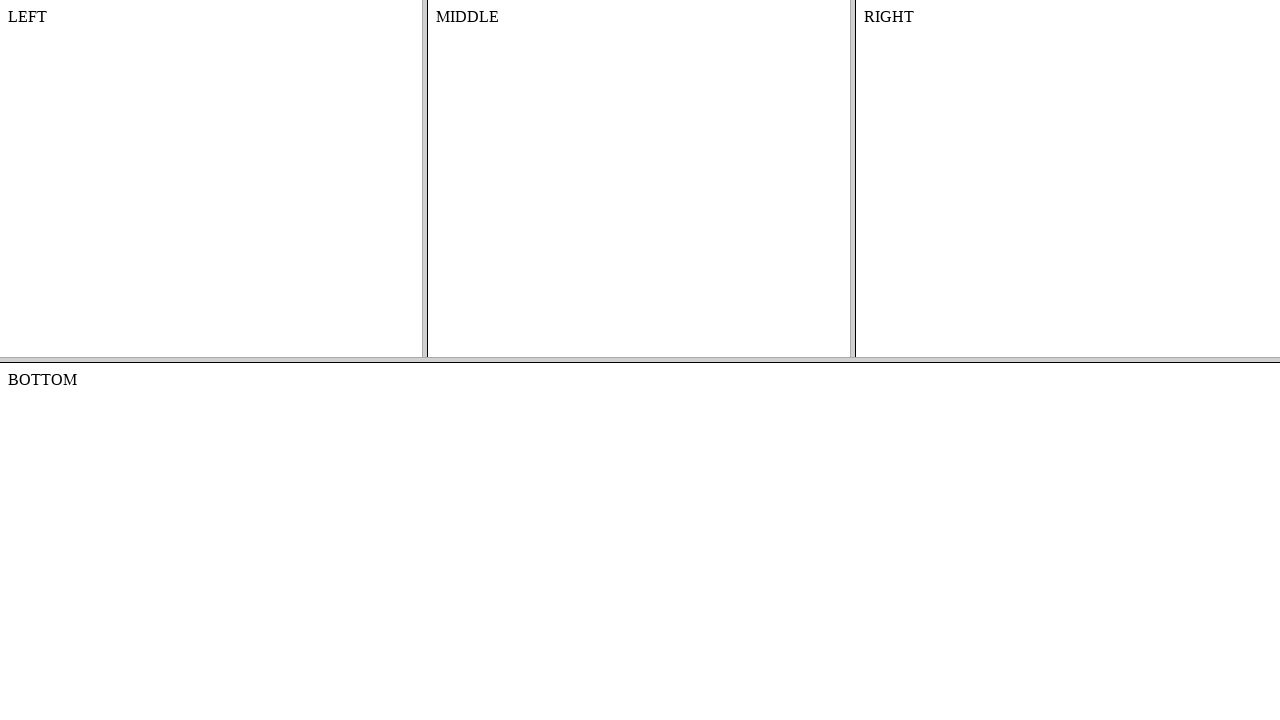

Verified content element is accessible within nested frame structure
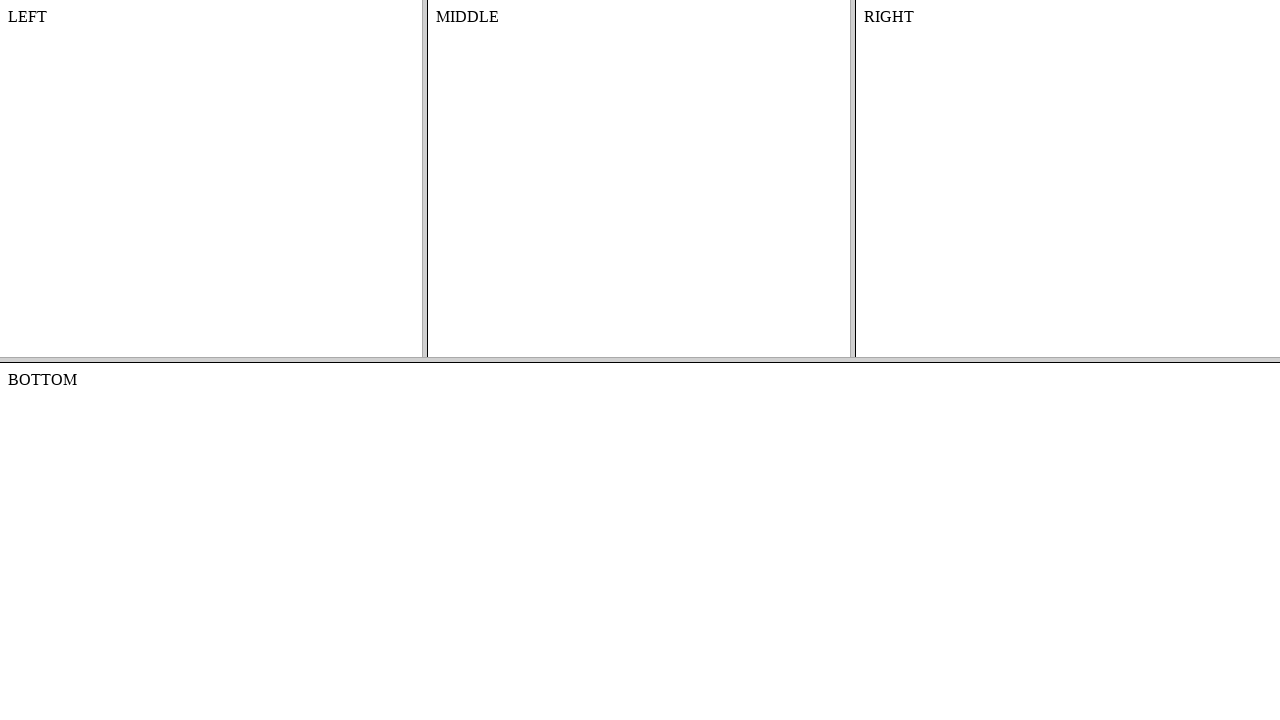

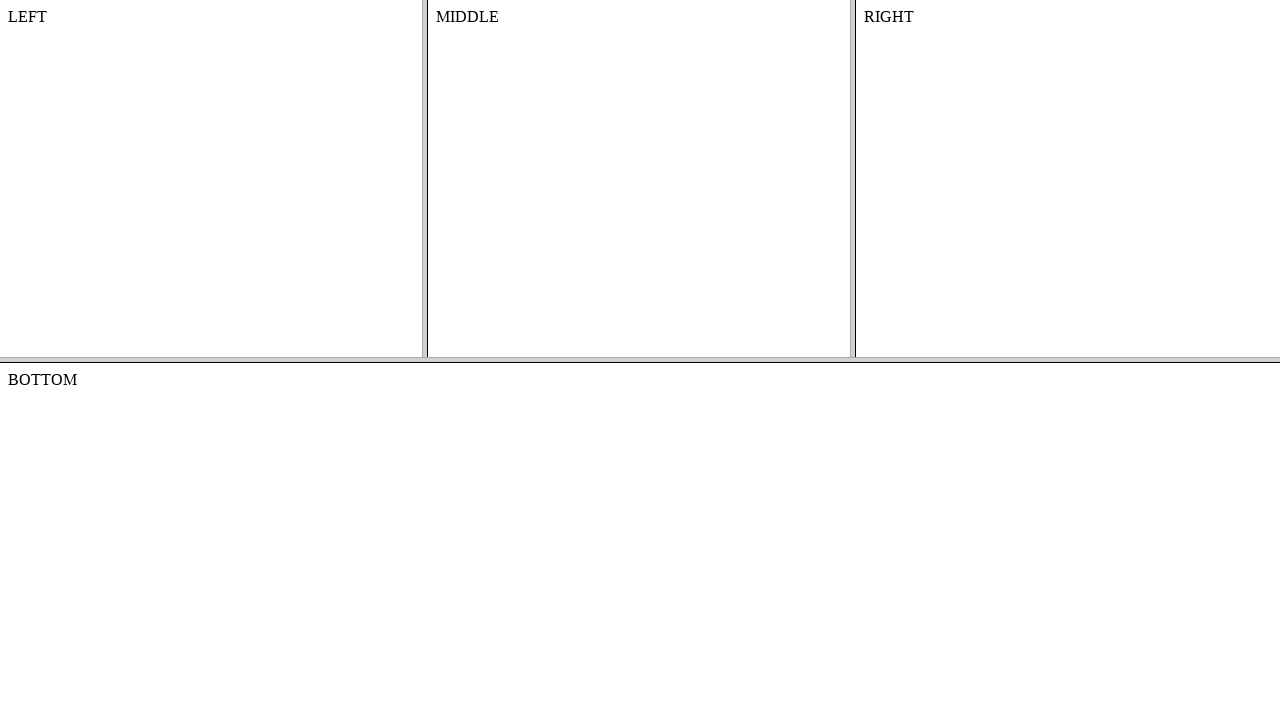